Tests page scrolling functionality by locating an element and sending a PAGE_DOWN key press to scroll the page content

Starting URL: https://dhtmlx.com/docs/products/dhtmlxTree/

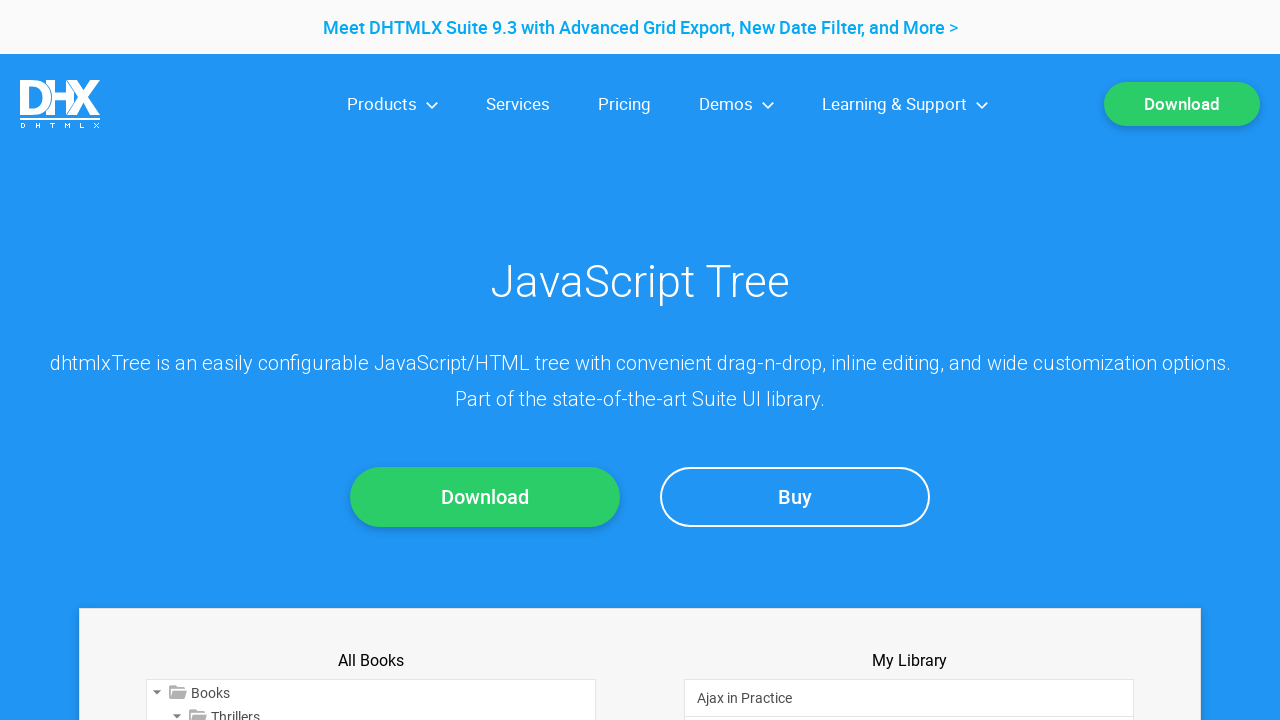

Located element using XPath selector
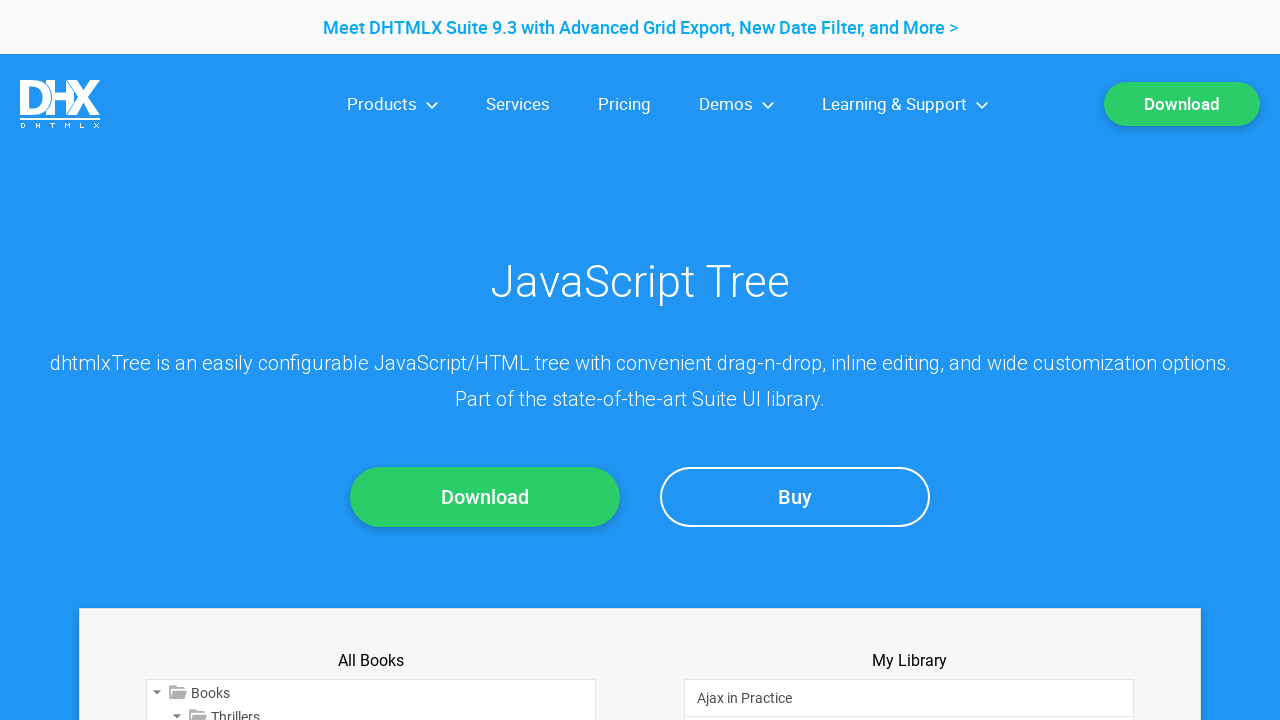

Sent PAGE_DOWN key press to scroll page content on xpath=/html/body/div/div[2]/div[2]/a
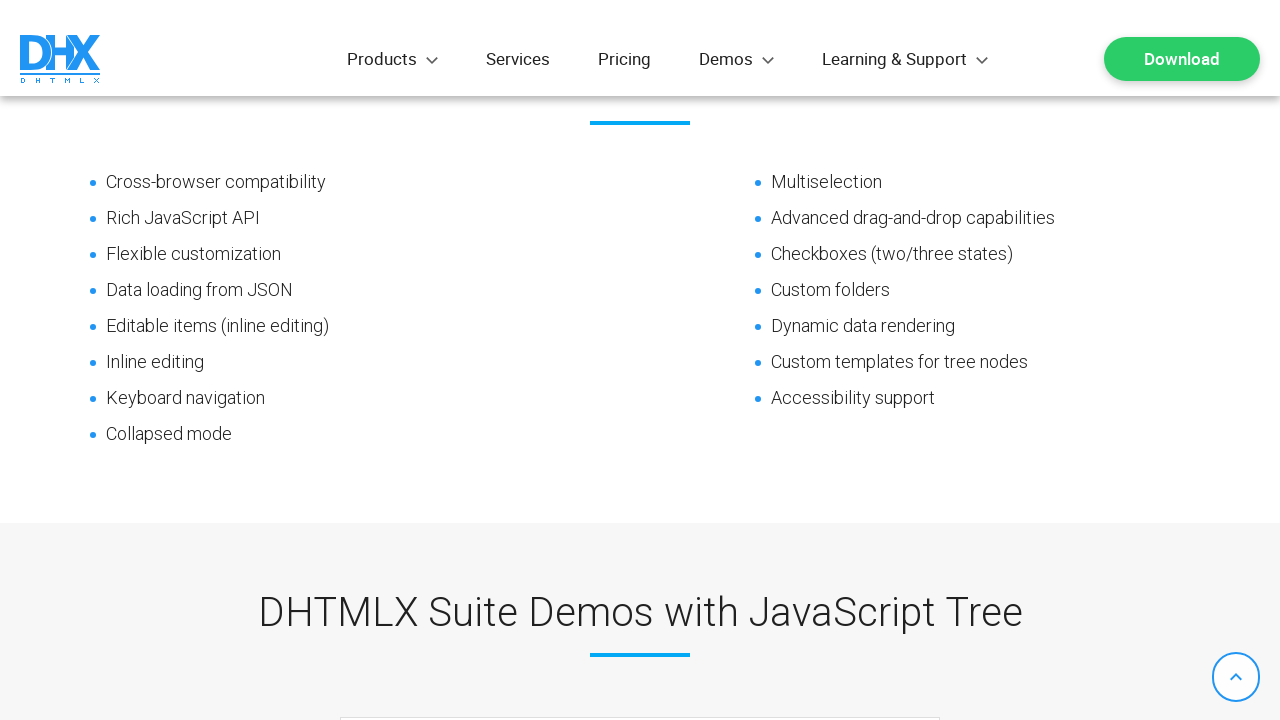

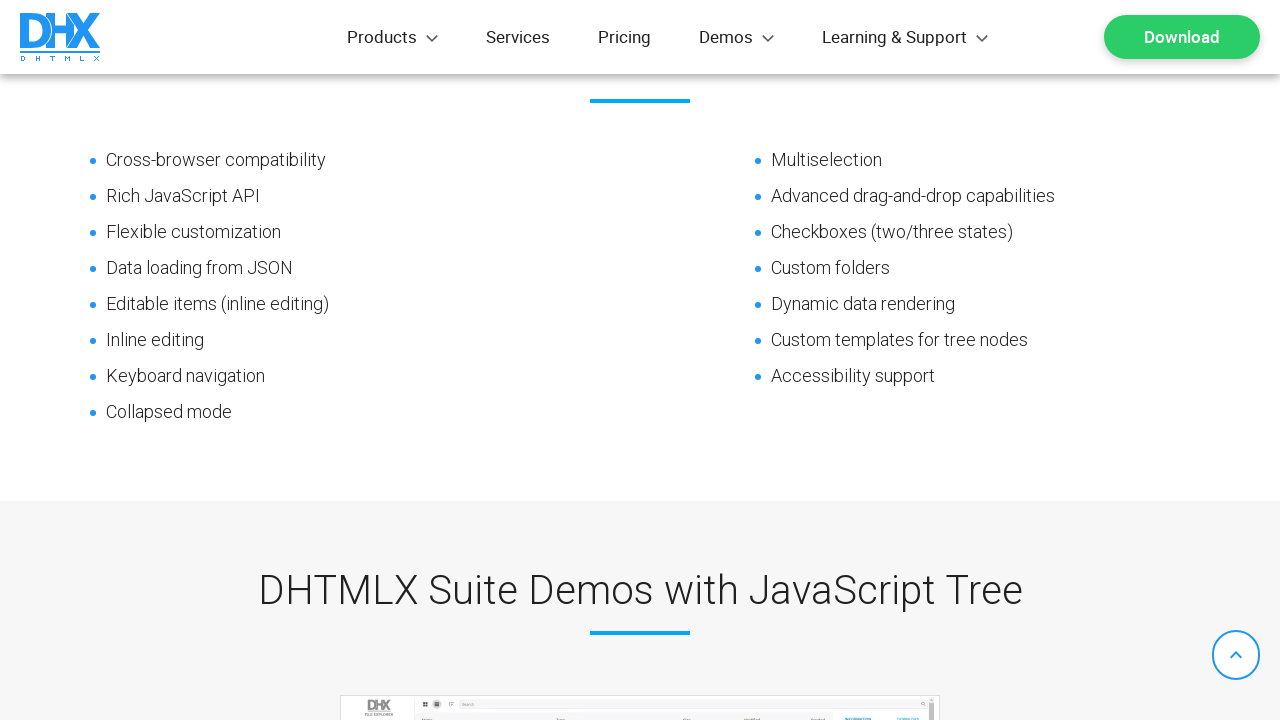